Tests the Ukrainian Pages homepage by navigating to the site, verifying a banner is displayed, and checking the page title.

Starting URL: https://ukrainian-pages.com/en

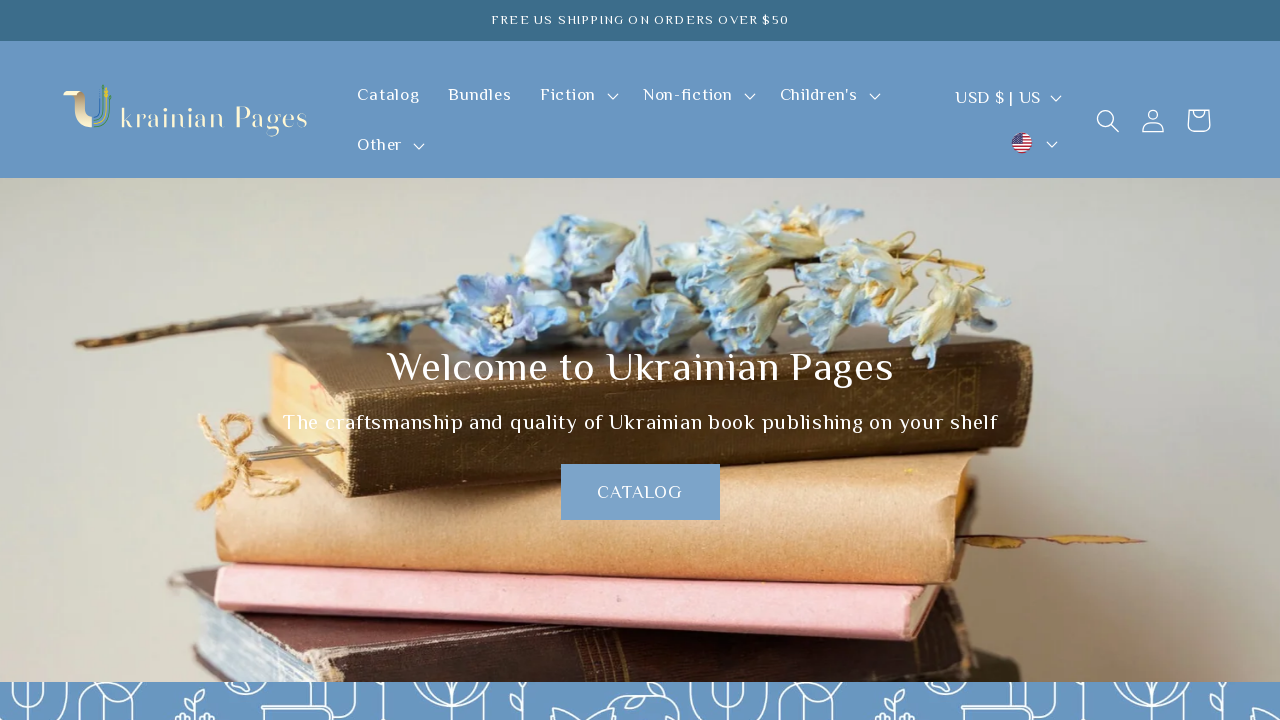

Navigated to Ukrainian Pages homepage
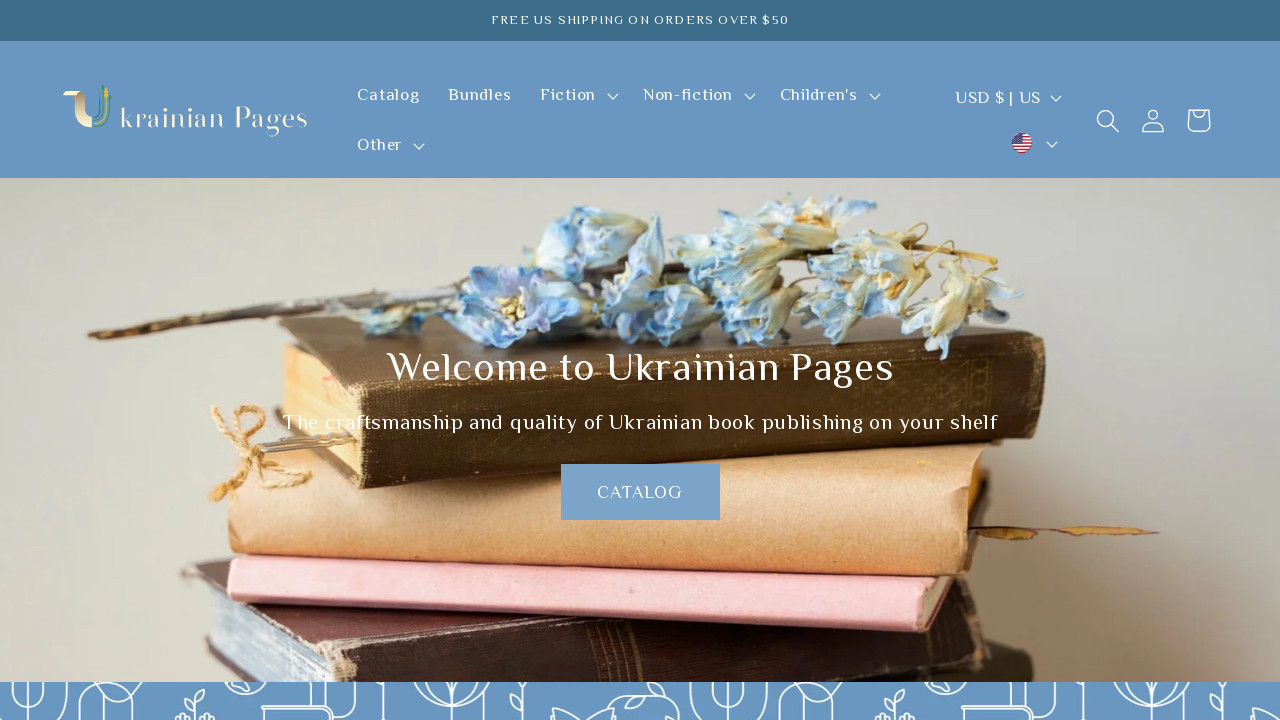

Page DOM content loaded
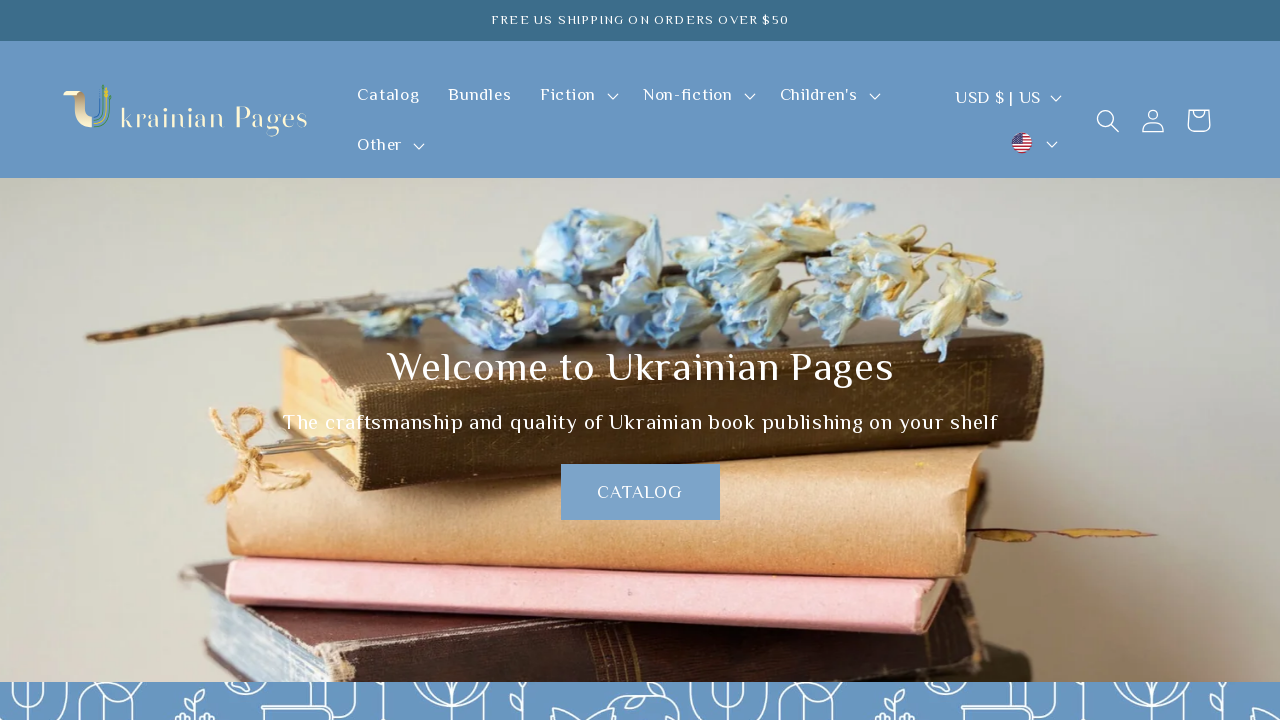

Located banner element
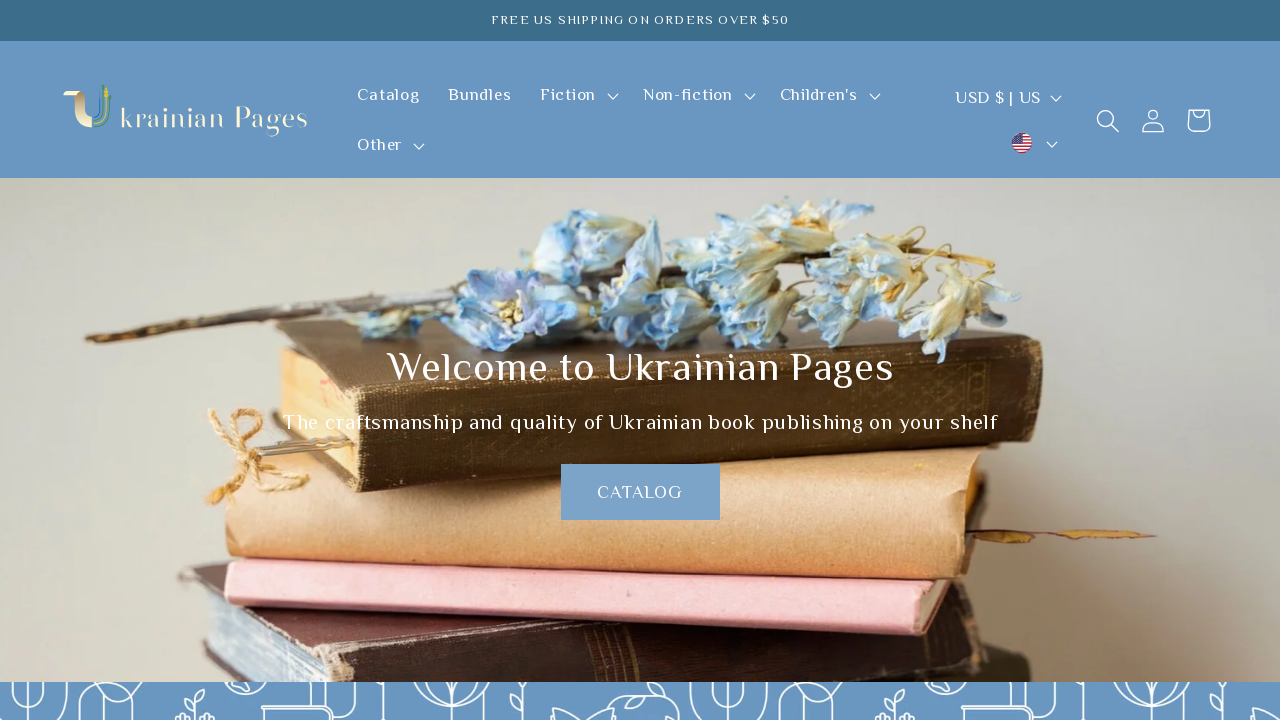

Banner is now visible
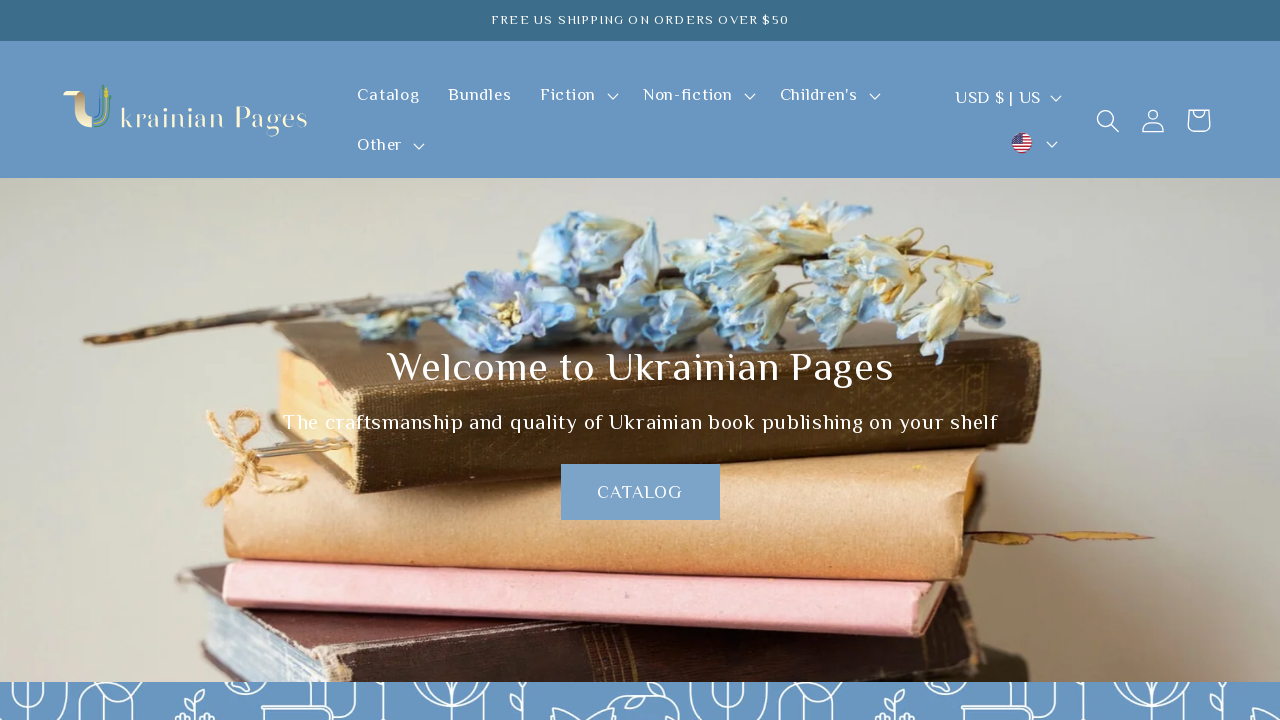

Retrieved banner text: 
                
                
                
              
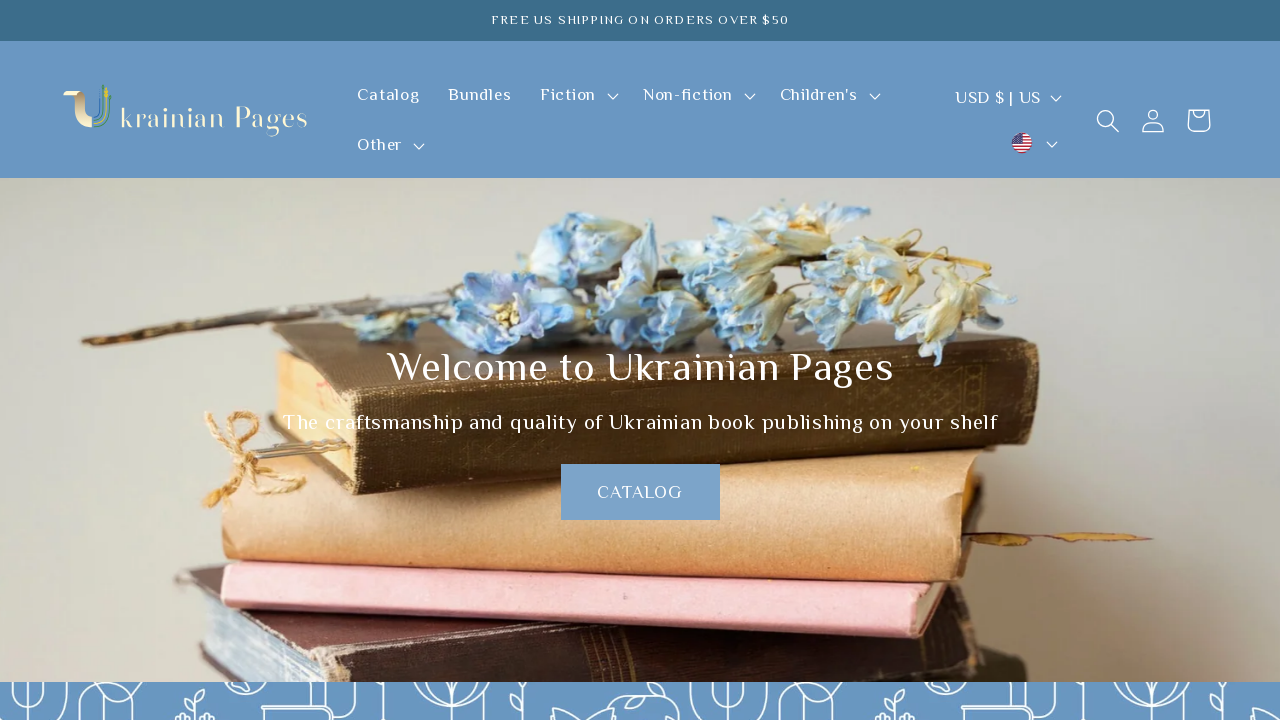

Retrieved page title: Ukrainian Pages | Your Ukrainian bookstore in the USA & Canada
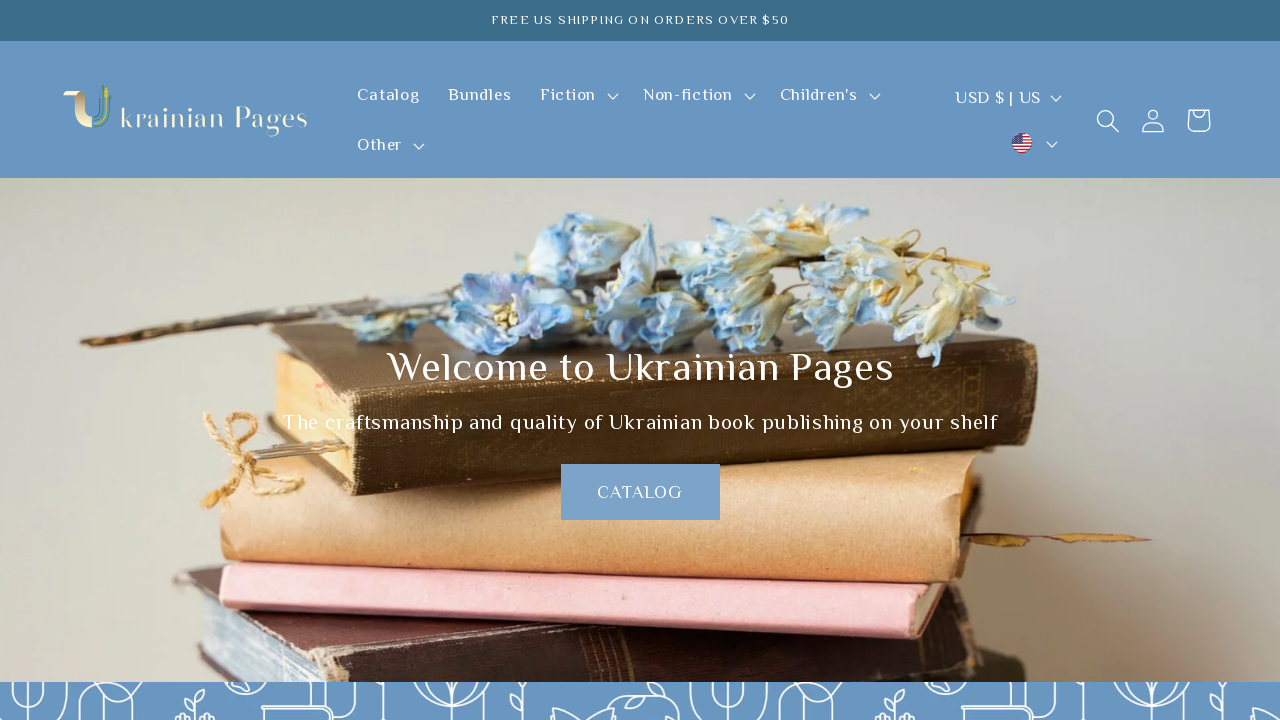

Asserted that page title is not empty - verification passed
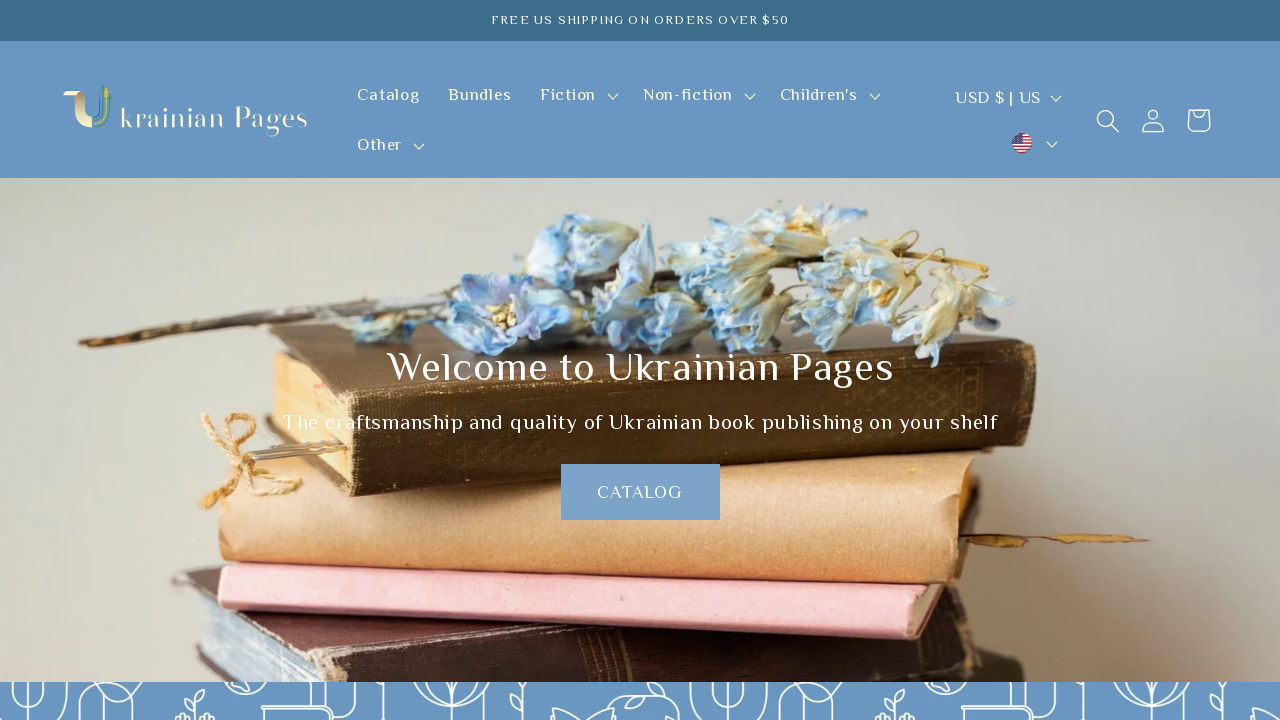

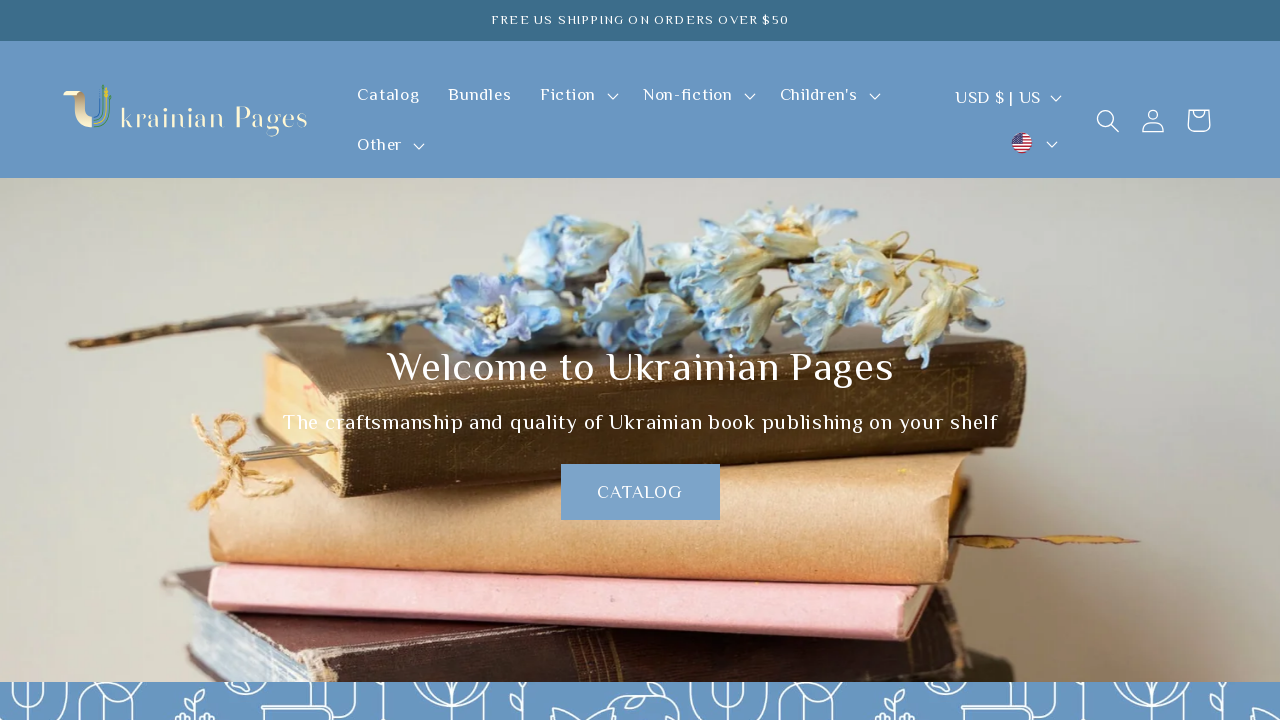